Tests that clicking outside the search results dropdown closes it

Starting URL: https://divscout.app

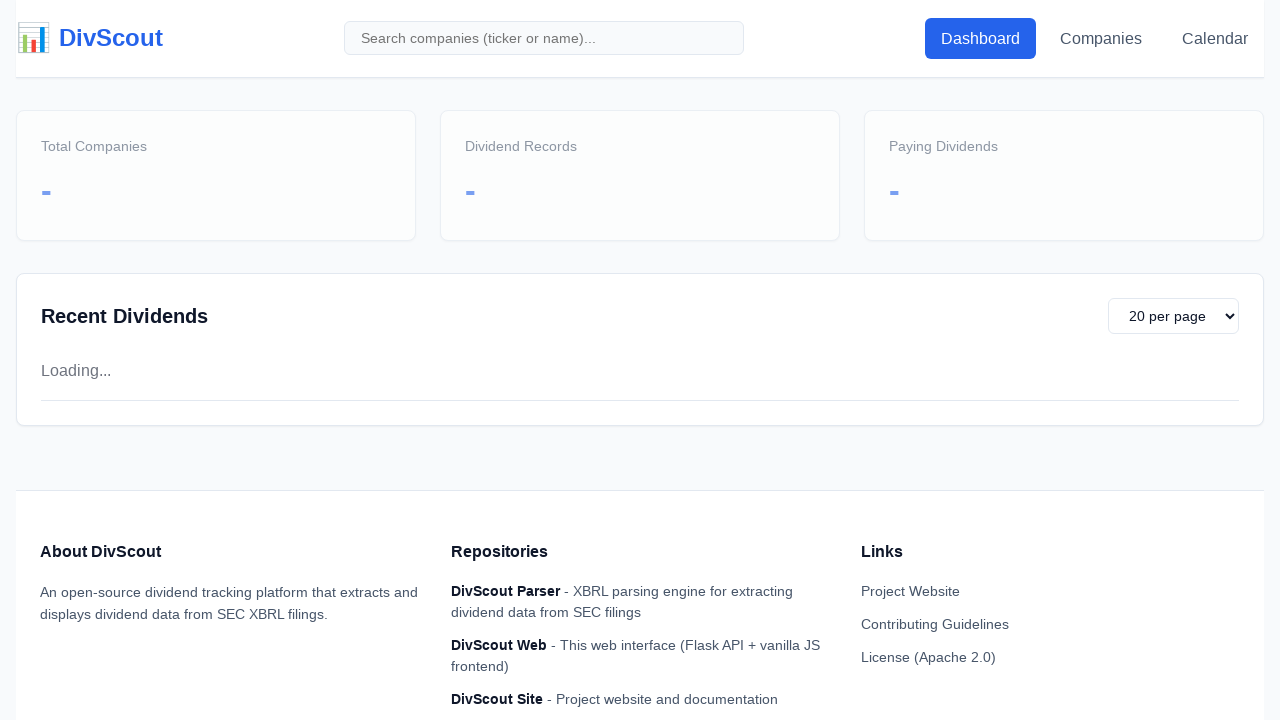

Filled global search field with 'AAPL' on #global-search
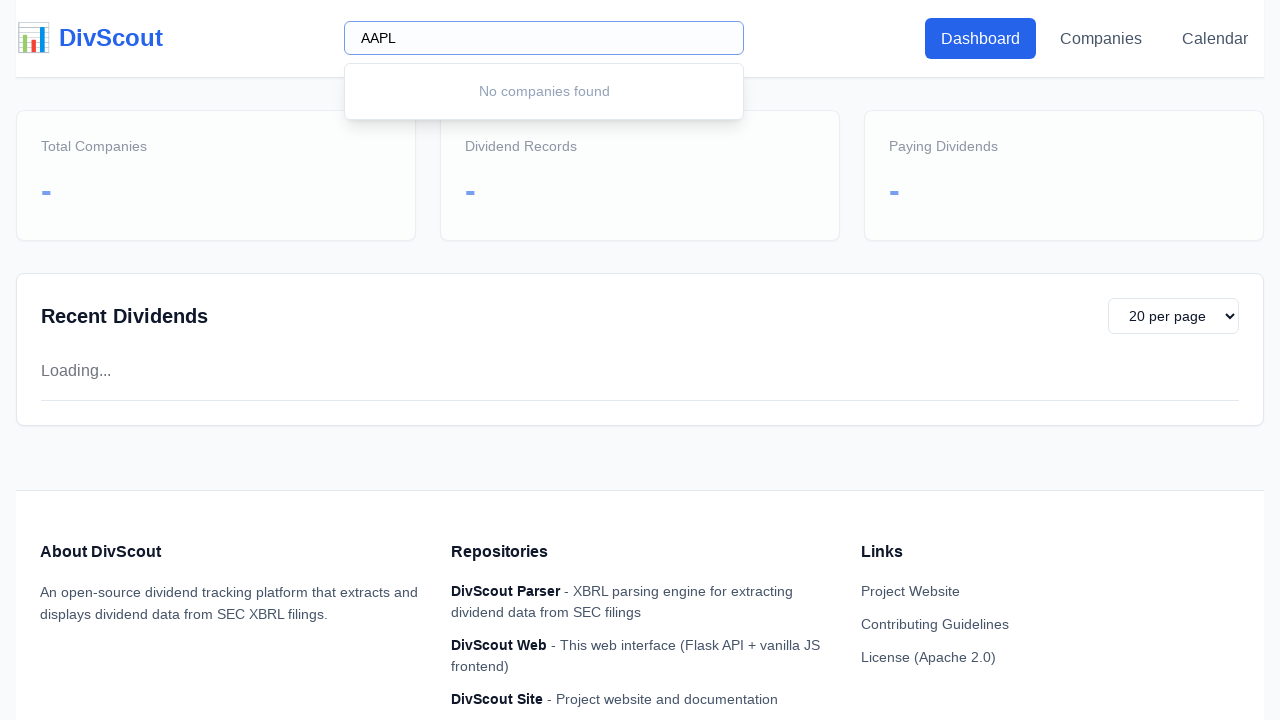

Search results dropdown appeared
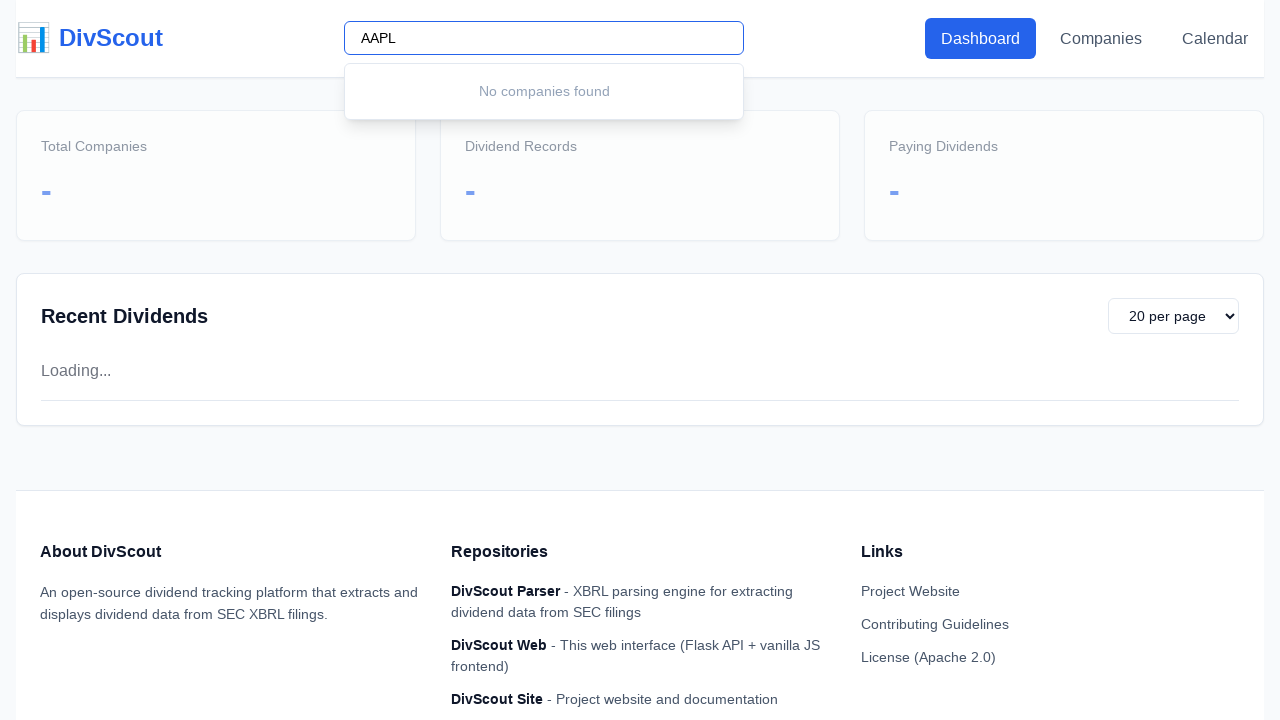

Clicked on logo (outside search results) at (90, 38) on .logo
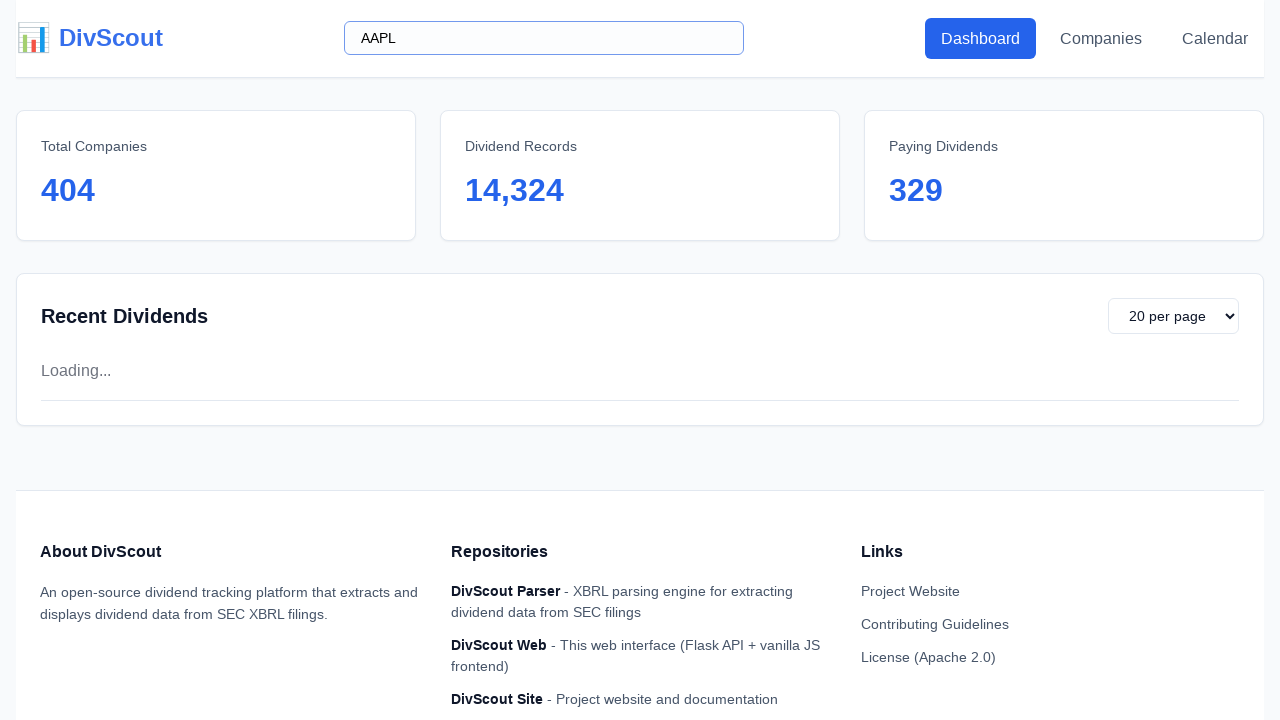

Waited 200ms for dropdown to close
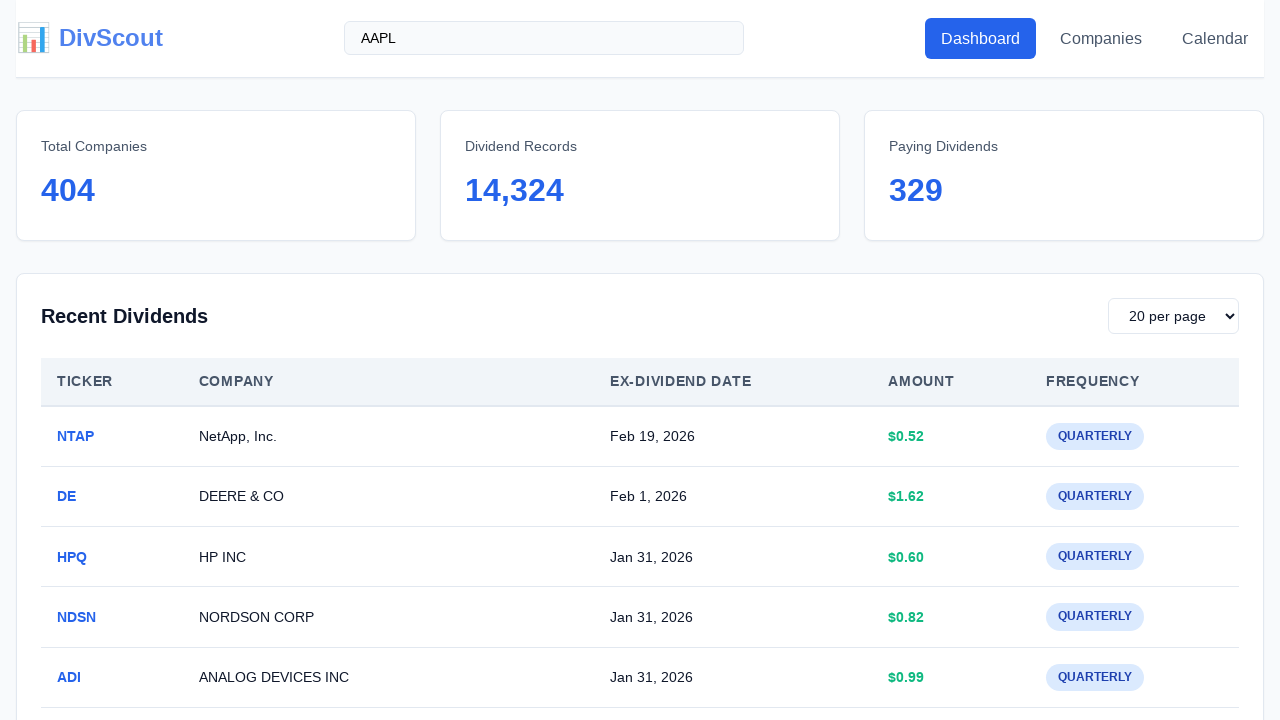

Verified search results dropdown is hidden
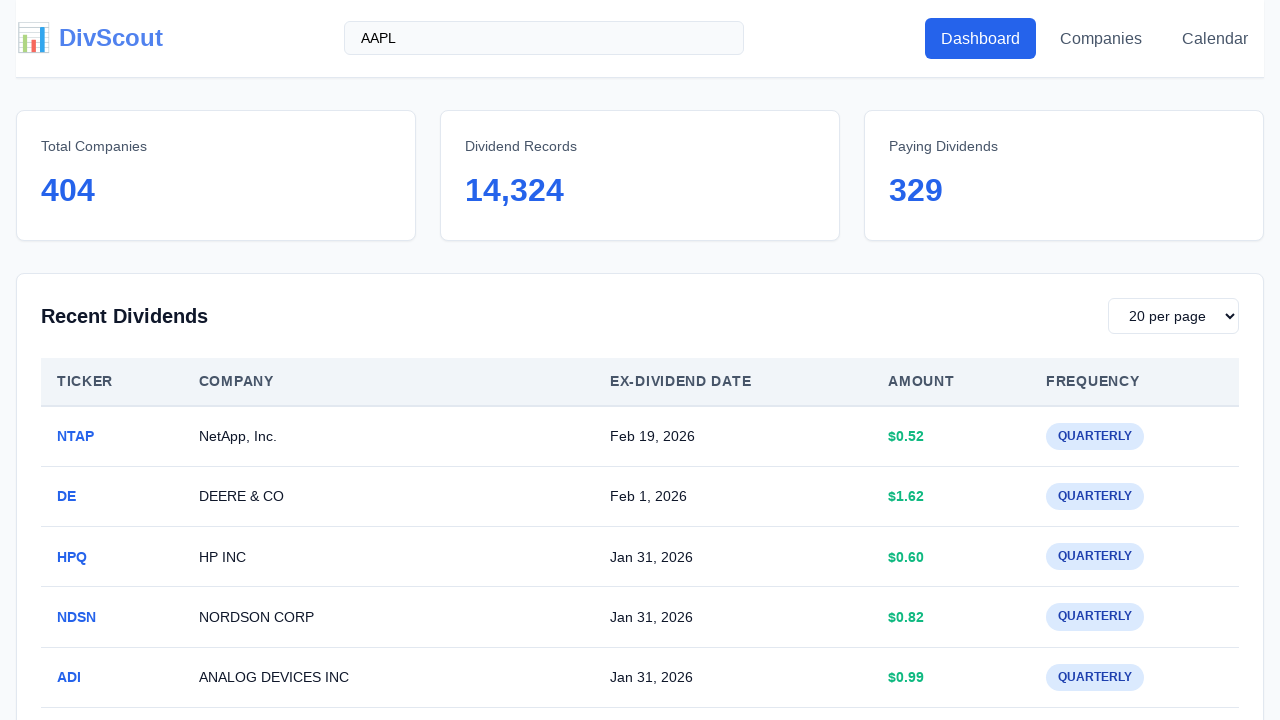

Assertion passed: search results are hidden after clicking outside
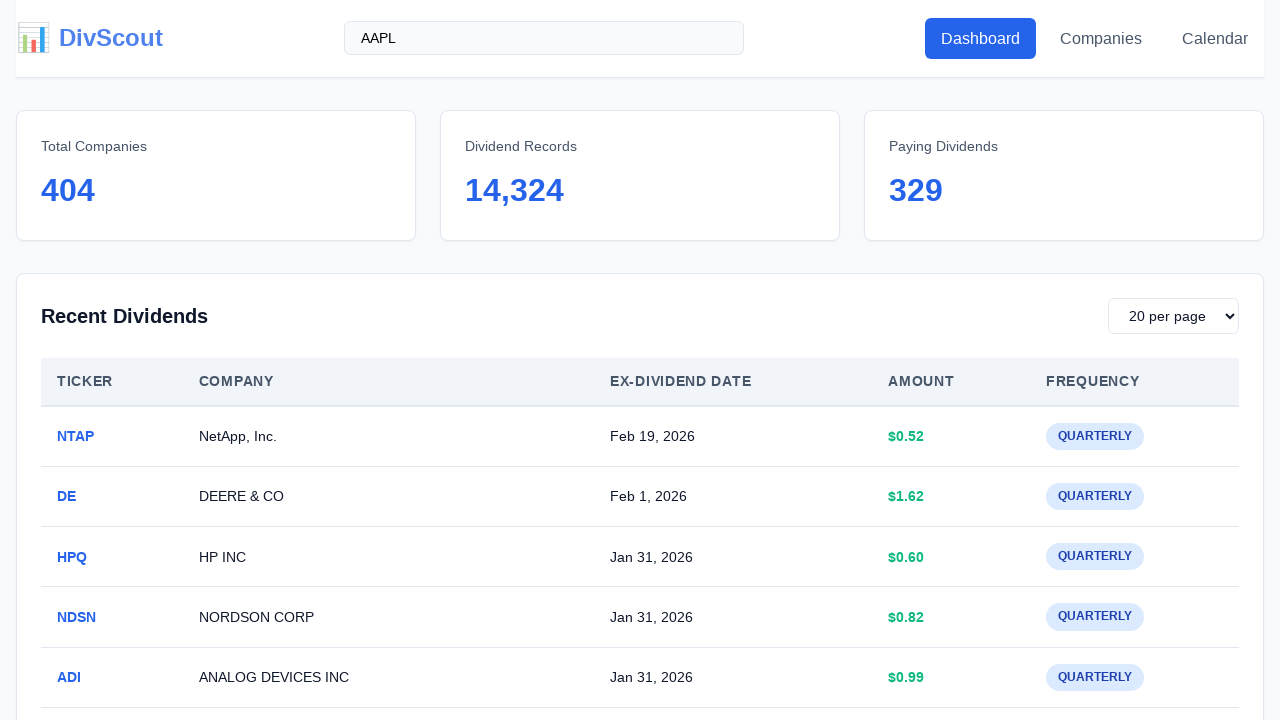

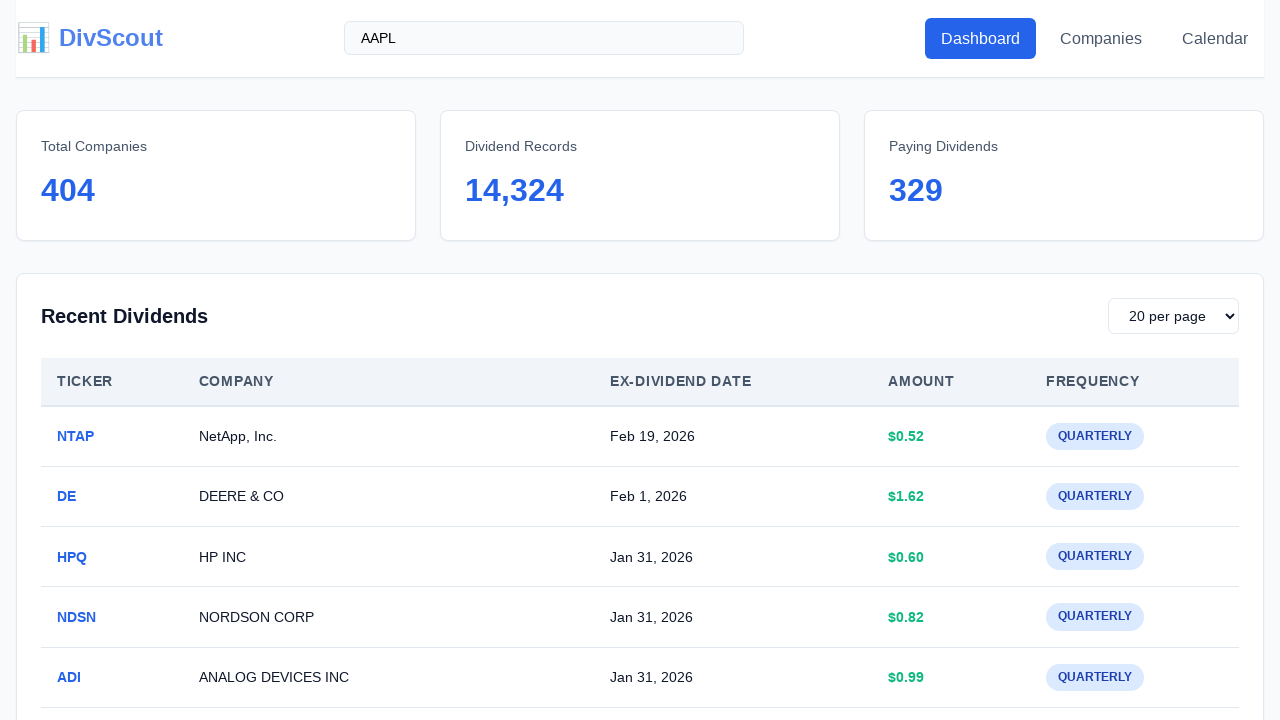